Navigates to Flipkart homepage and verifies that all links on the page are accessible by checking their presence and attributes

Starting URL: https://www.flipkart.com/

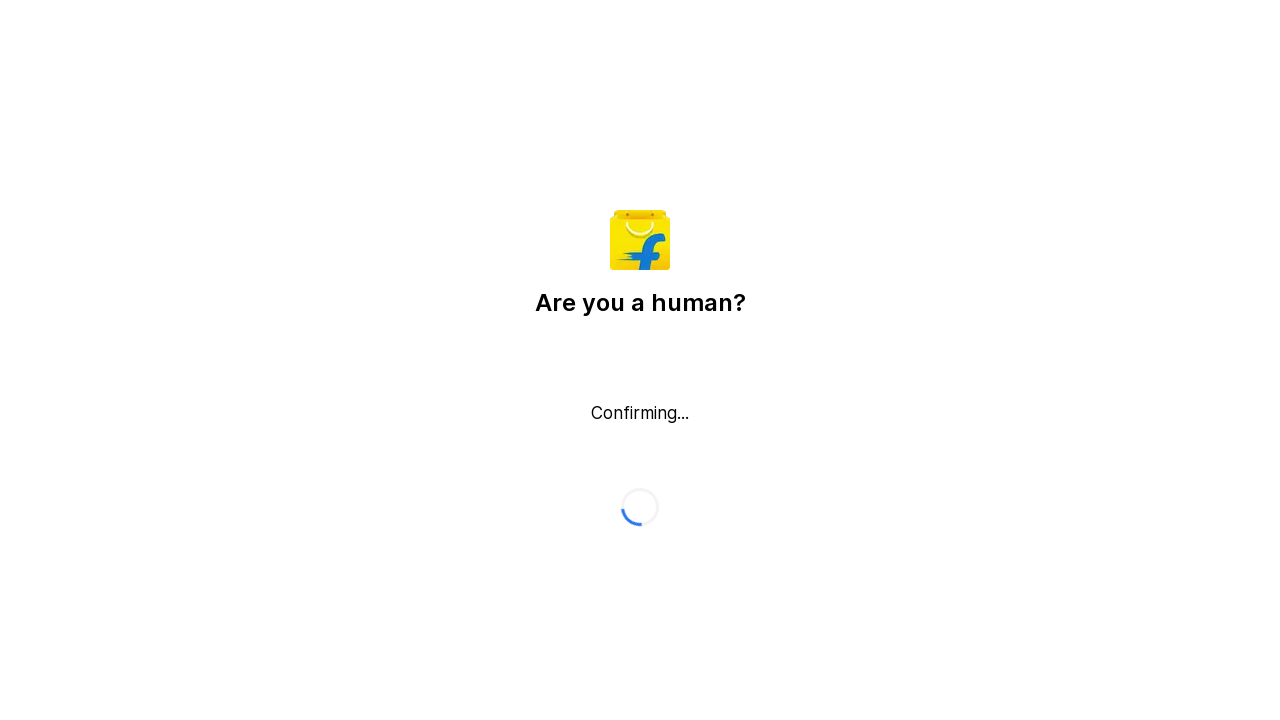

Waited for page to fully load with networkidle state
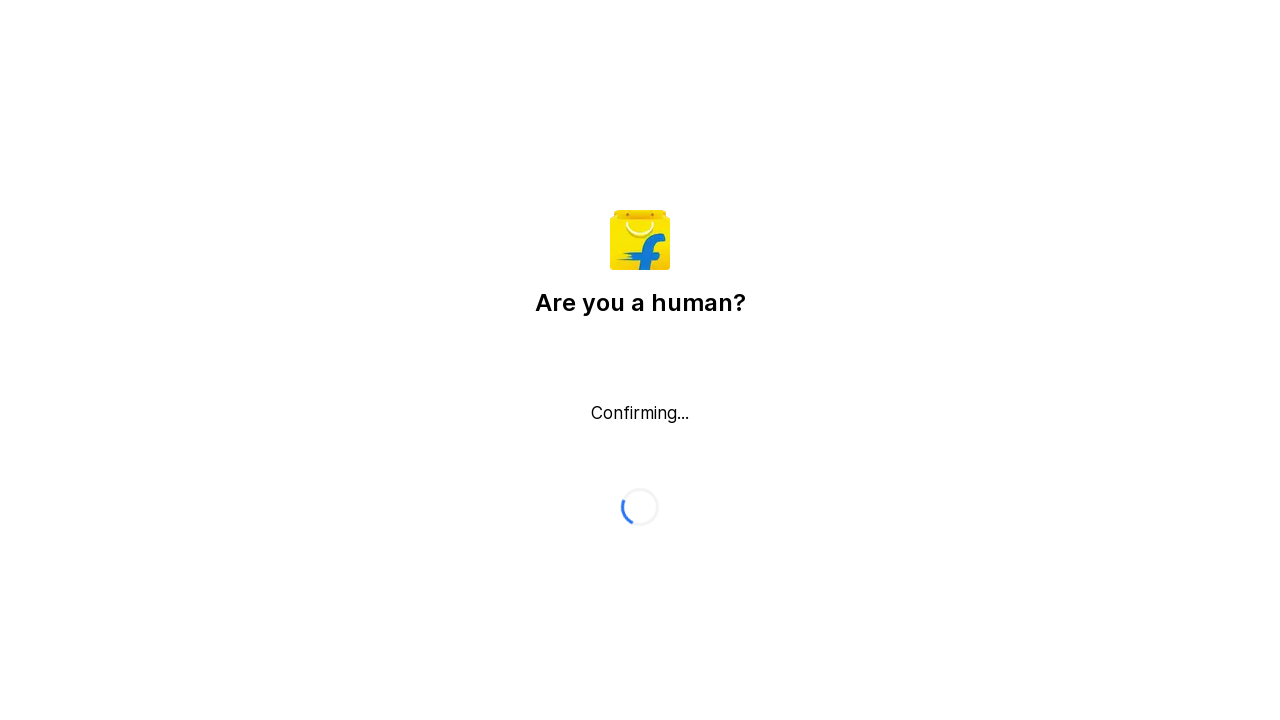

Located all links on the Flipkart homepage
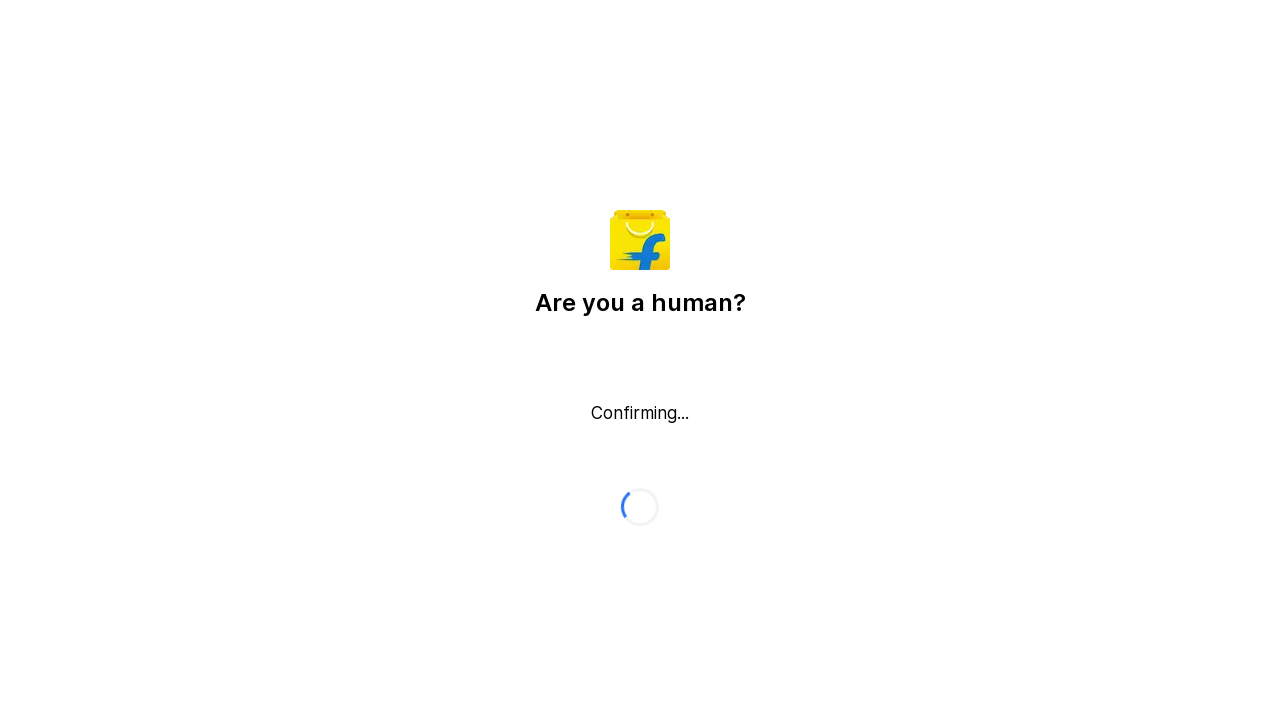

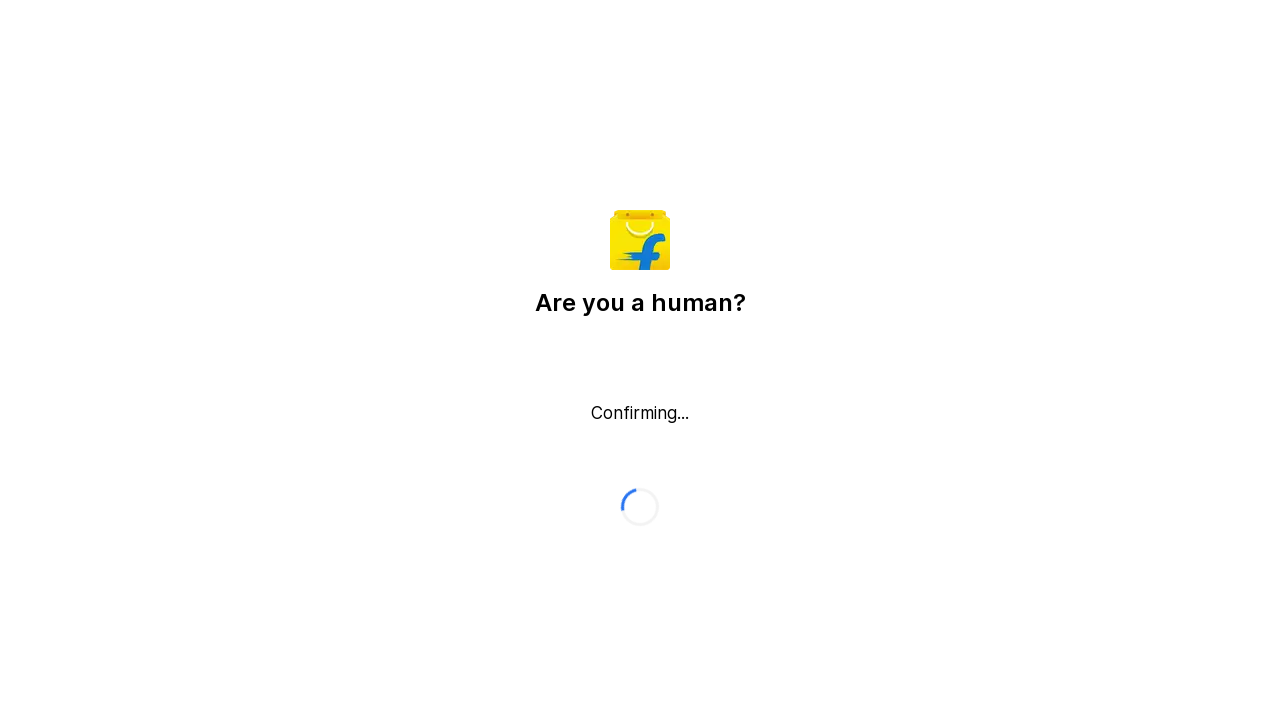